Tests error message display and dismissal when attempting to login with empty credentials

Starting URL: https://www.saucedemo.com/

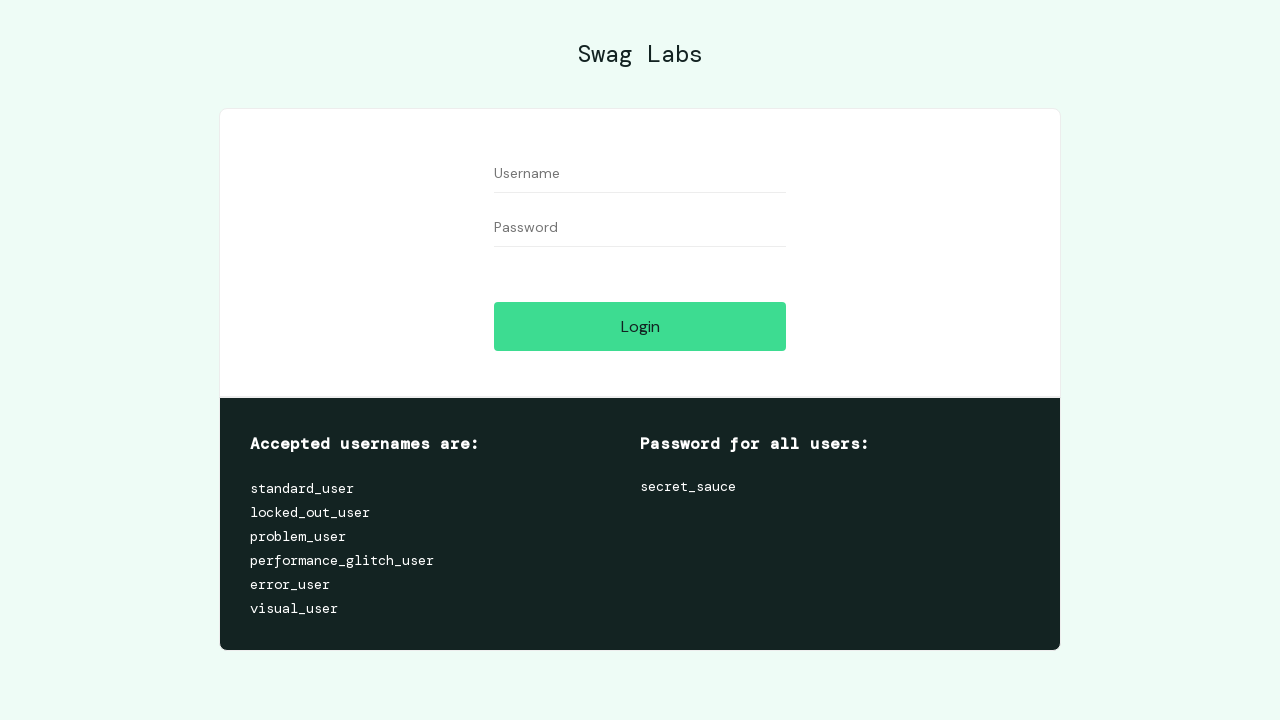

Filled username field with empty string on #user-name
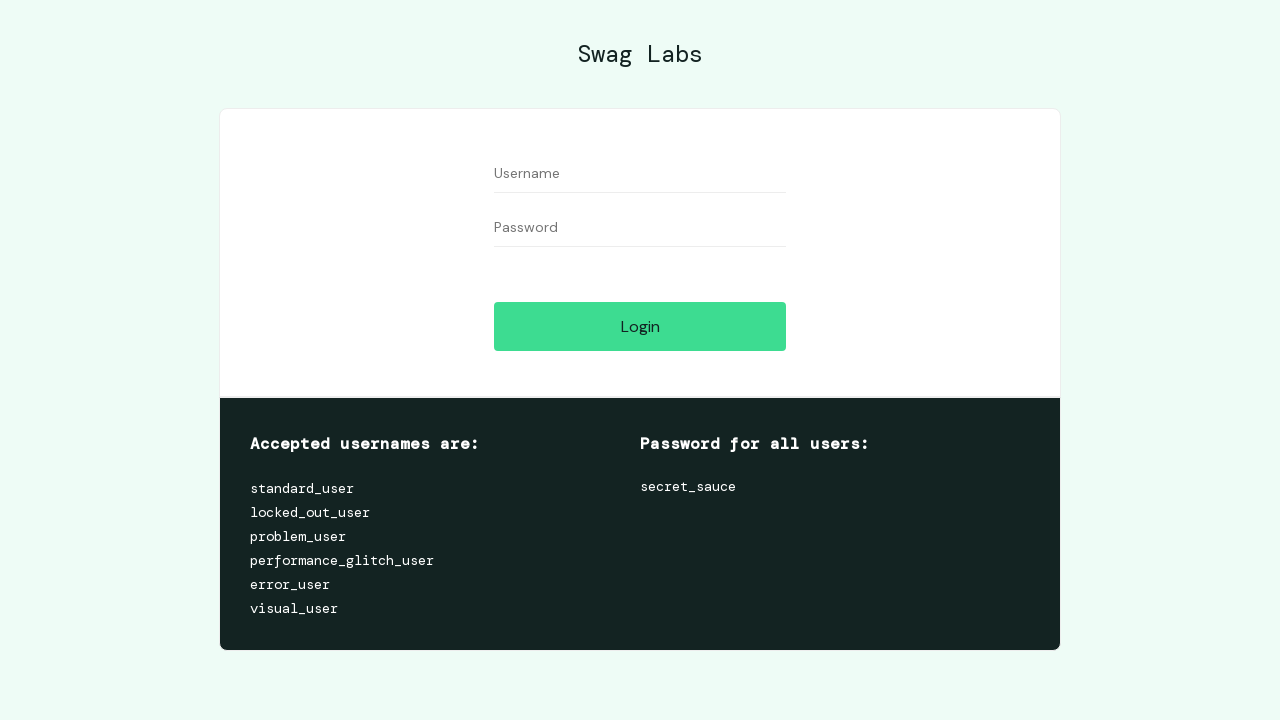

Filled password field with empty string on #password
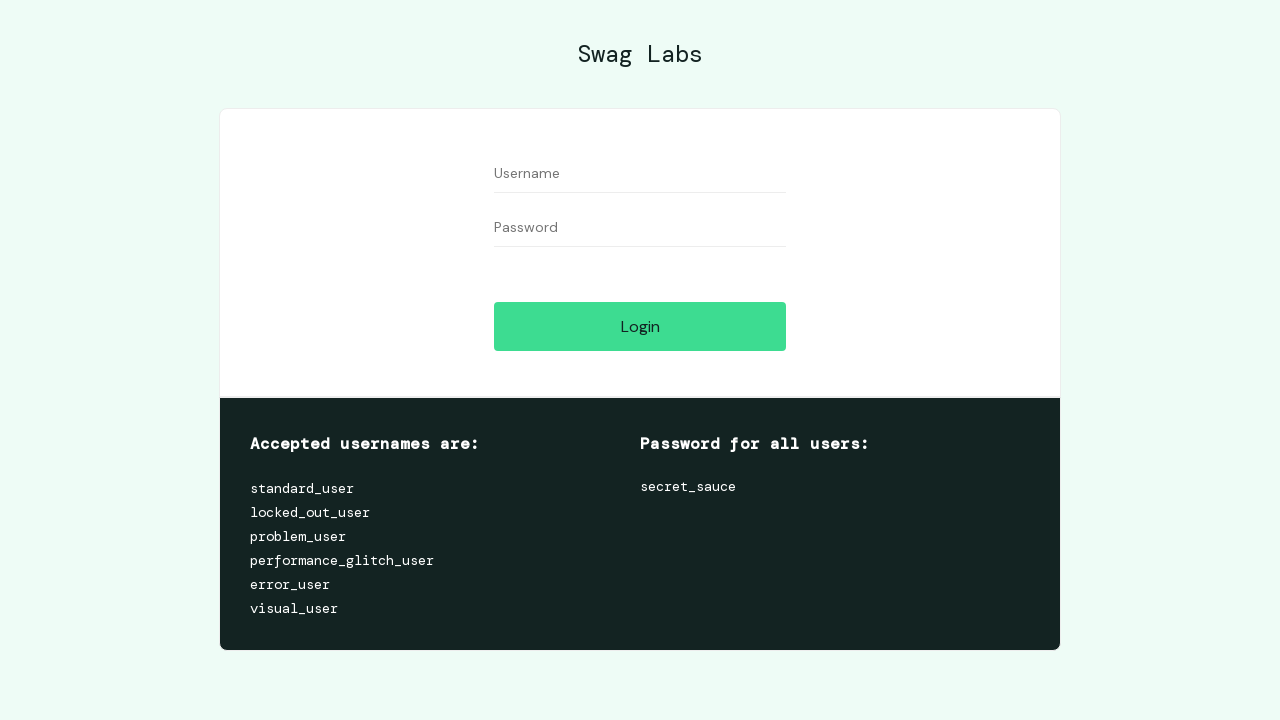

Clicked login button to trigger error message at (640, 326) on #login-button
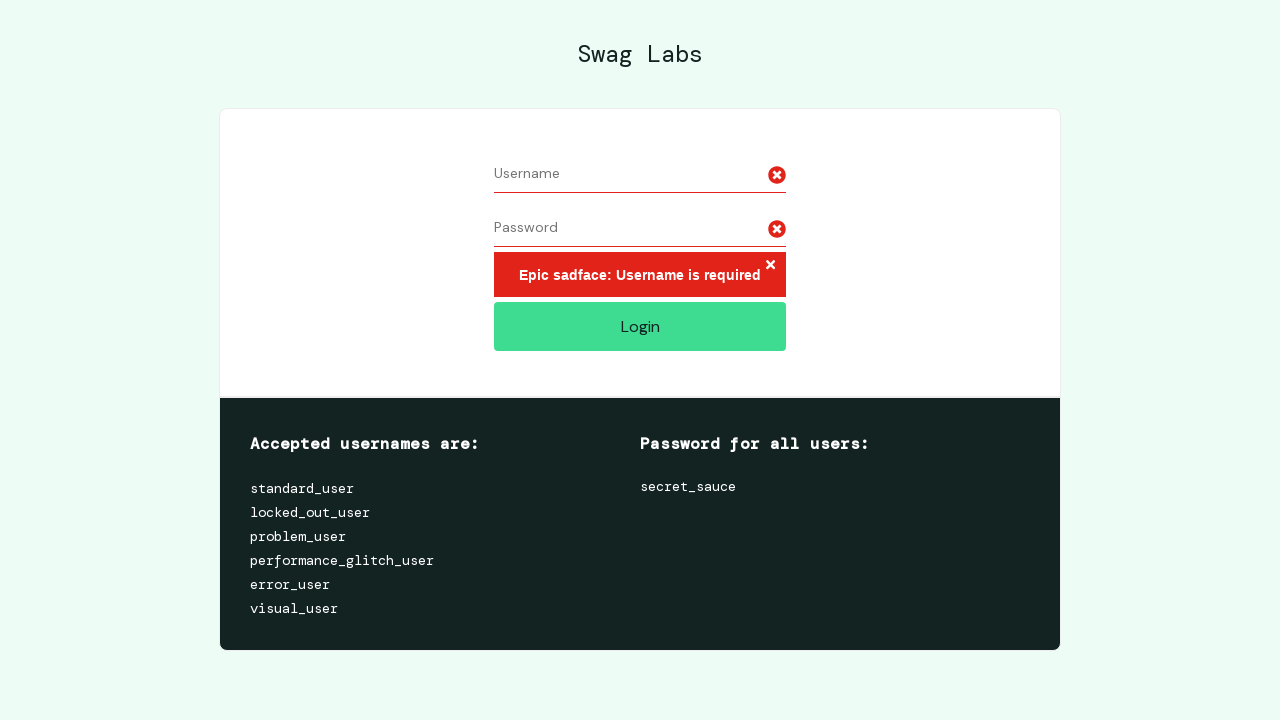

Clicked X button to dismiss error message at (770, 266) on .error-button
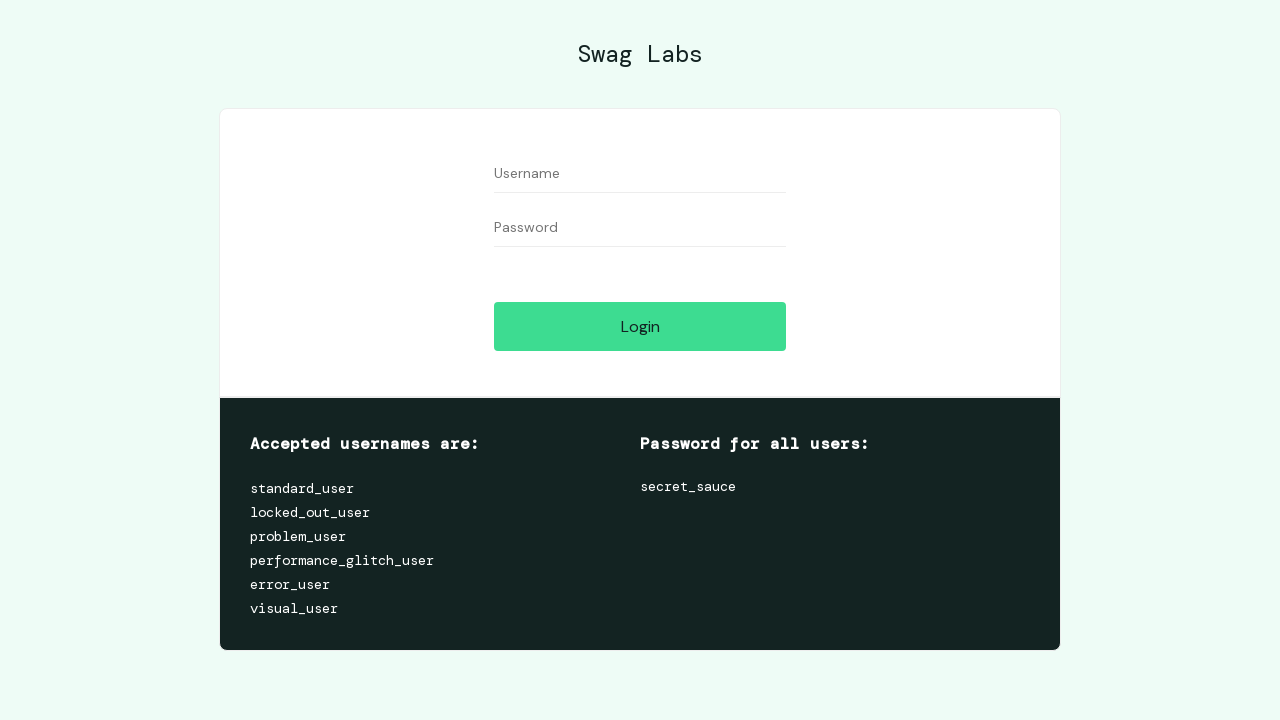

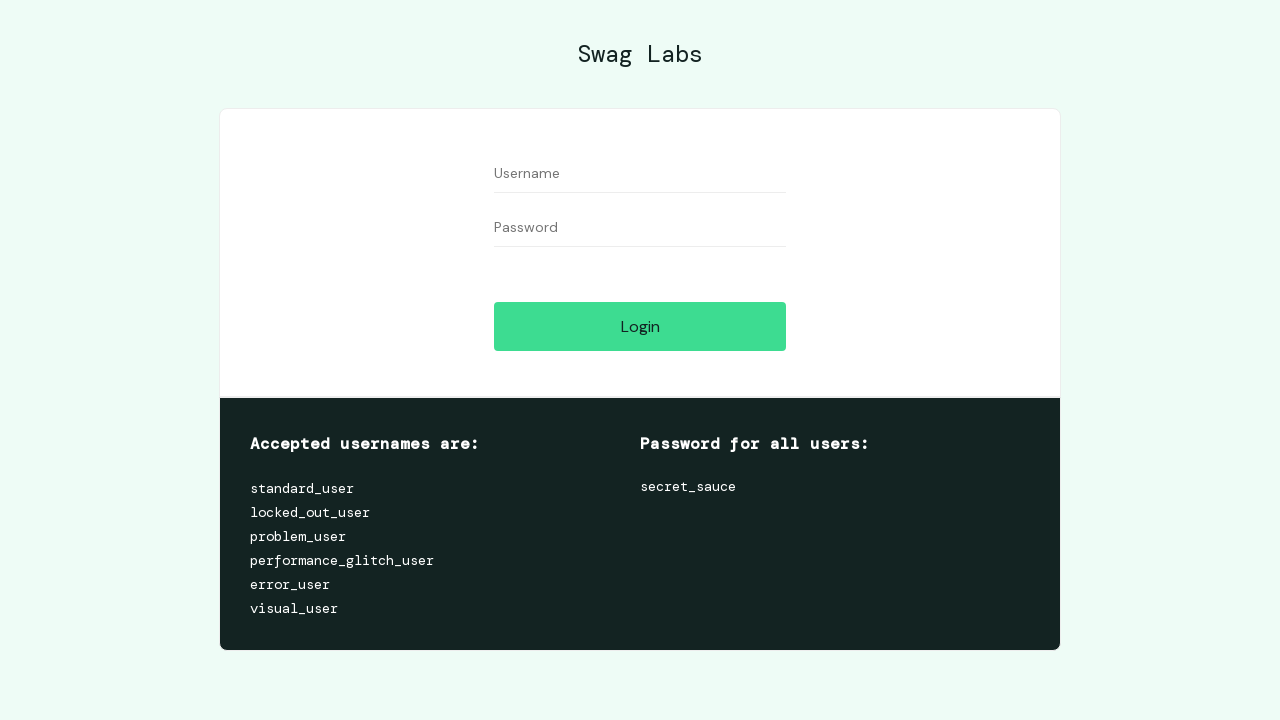